Tests drag and drop functionality within an iframe on jQuery UI demo page by dragging an element into a droppable area

Starting URL: https://jqueryui.com/droppable/

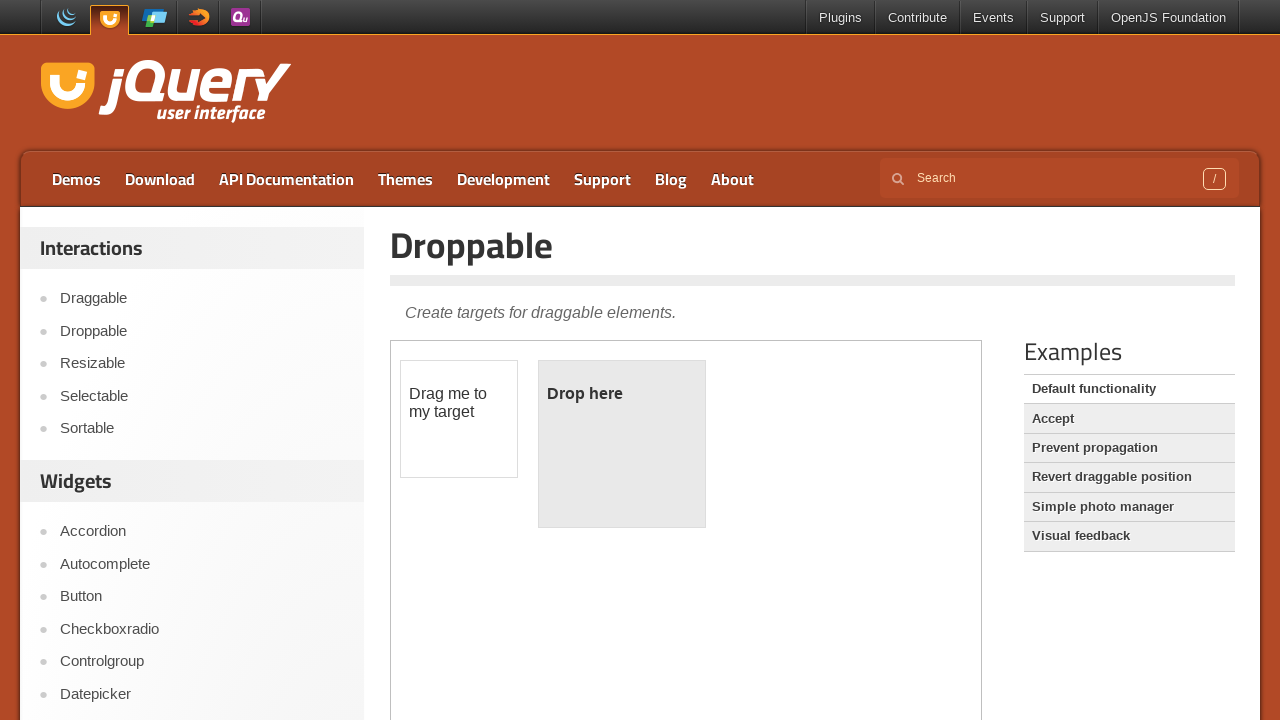

Navigated to jQuery UI droppable demo page
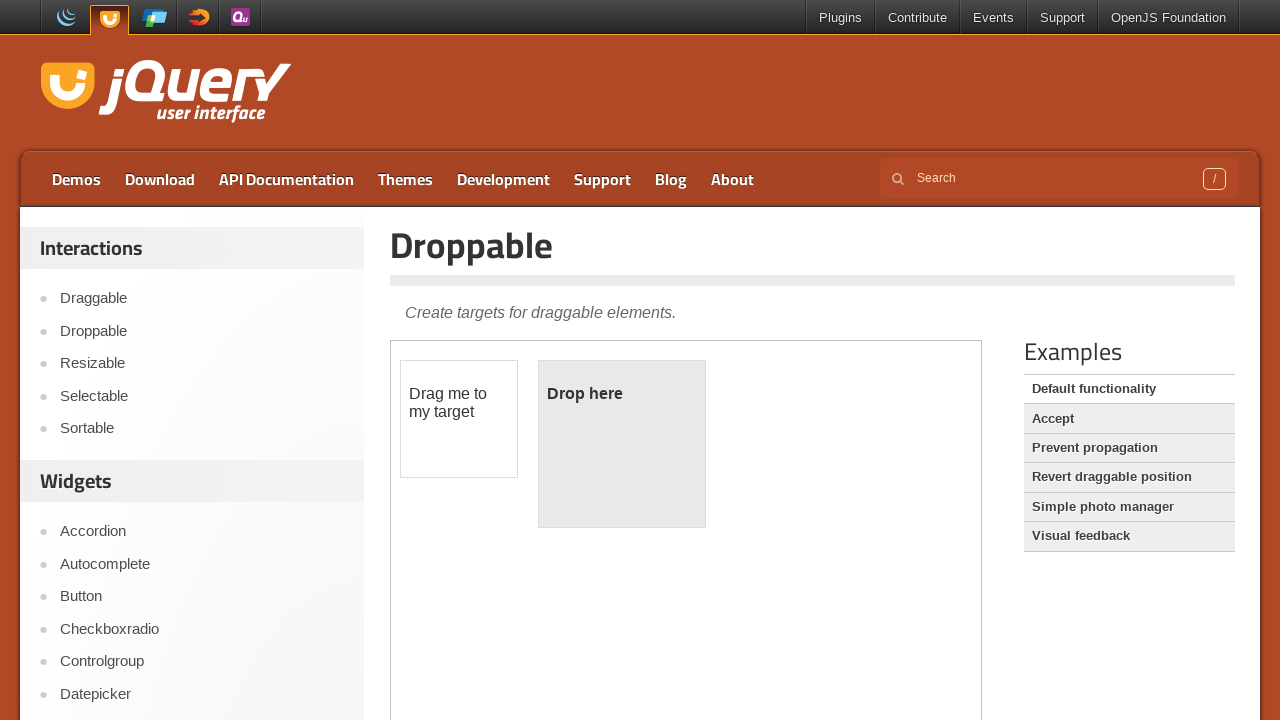

Located demo iframe
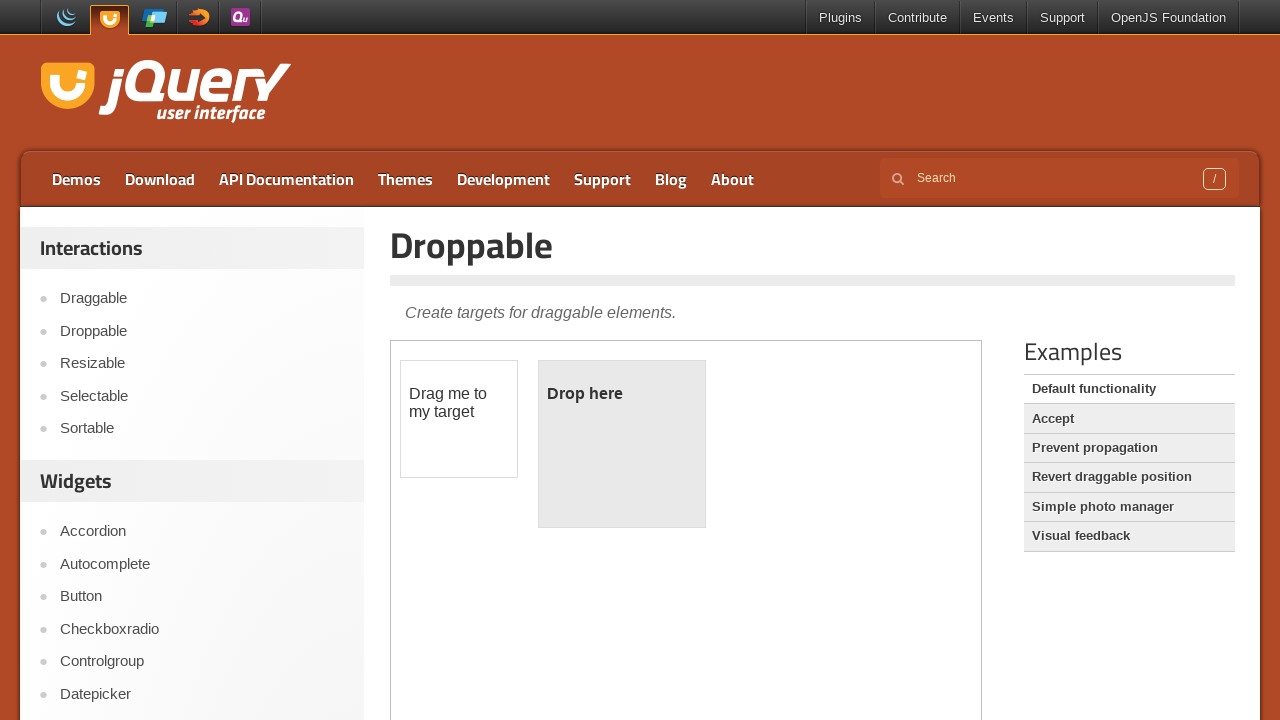

Located draggable element within iframe
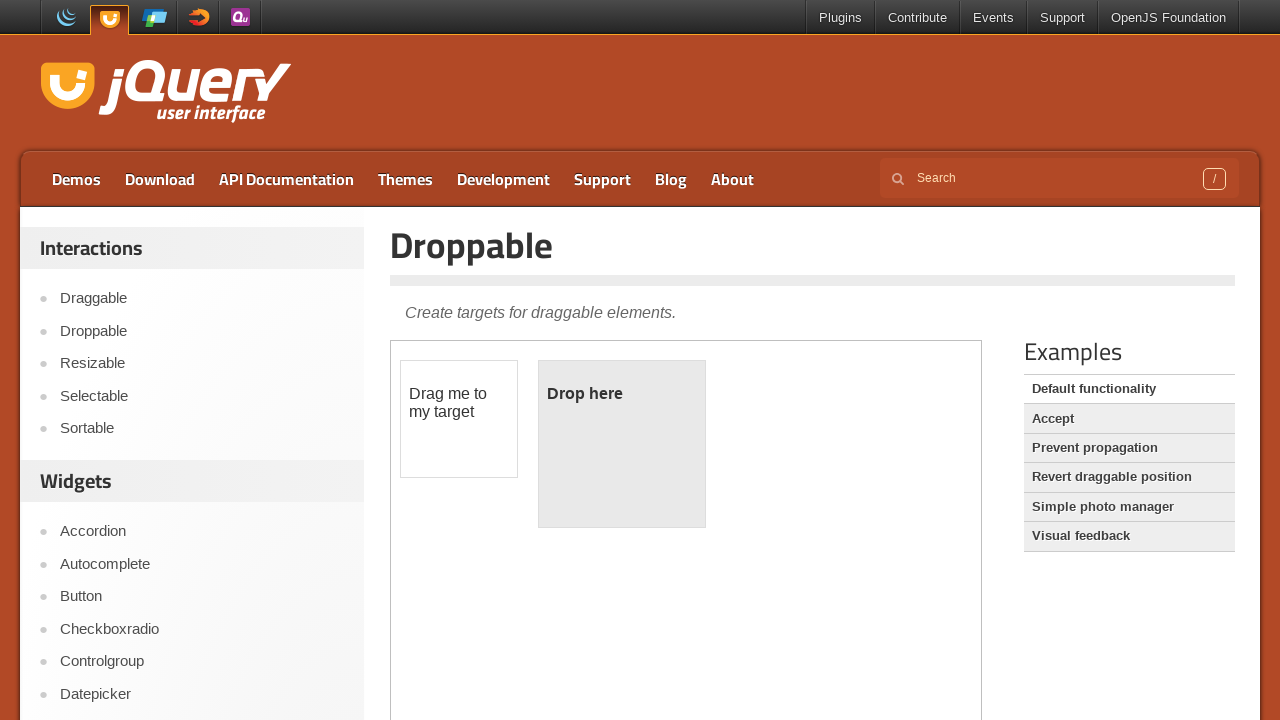

Located droppable element within iframe
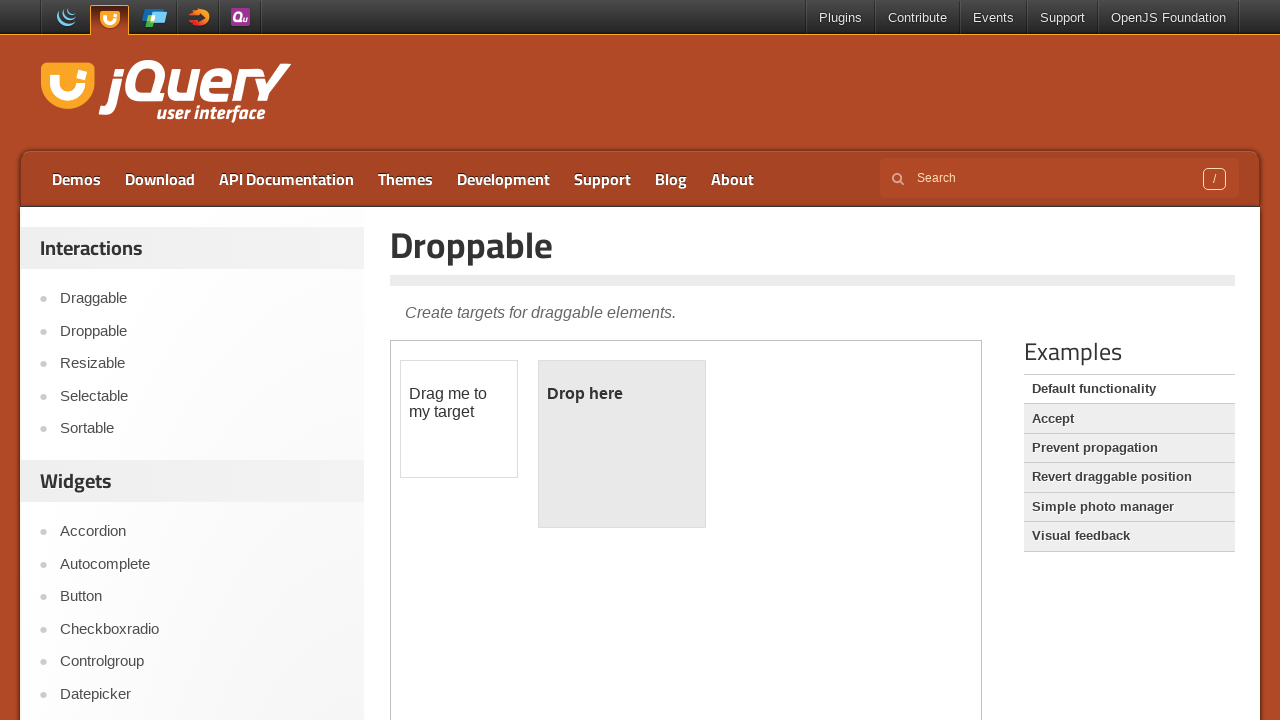

Dragged element into droppable area at (622, 444)
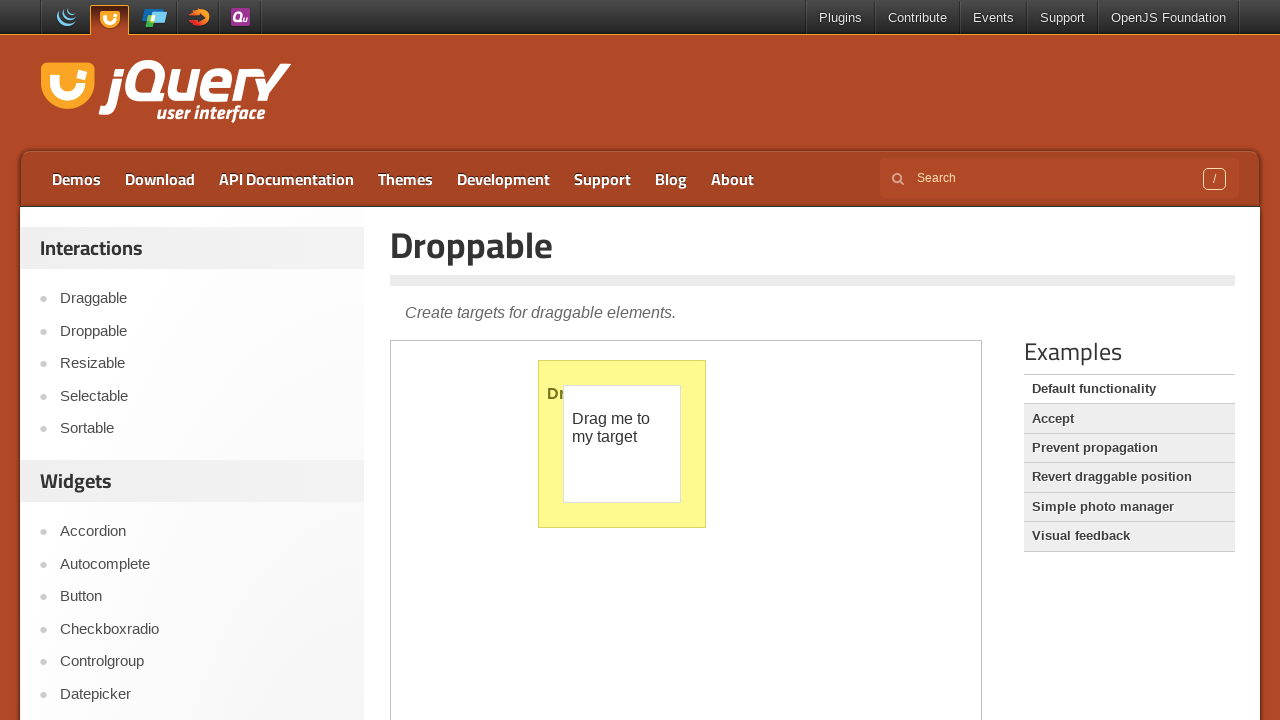

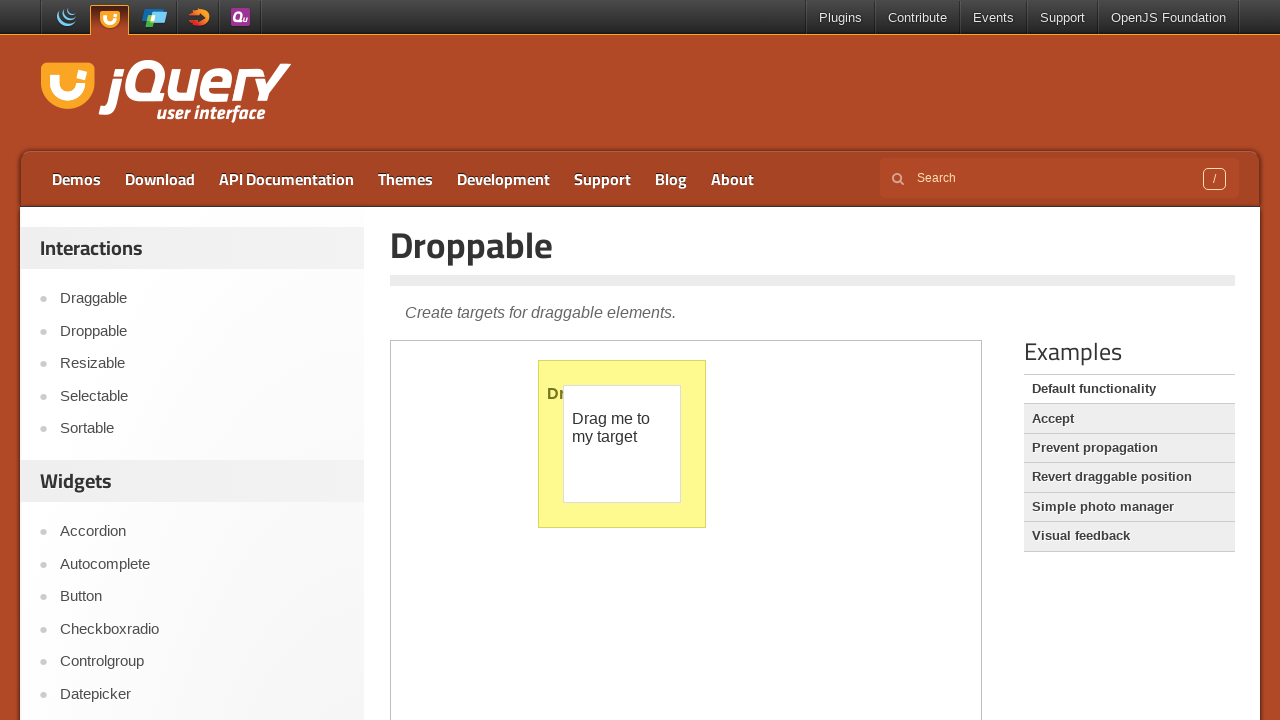